Navigates to Flipkart homepage and verifies the page loads by capturing the page title

Starting URL: https://www.flipkart.com/

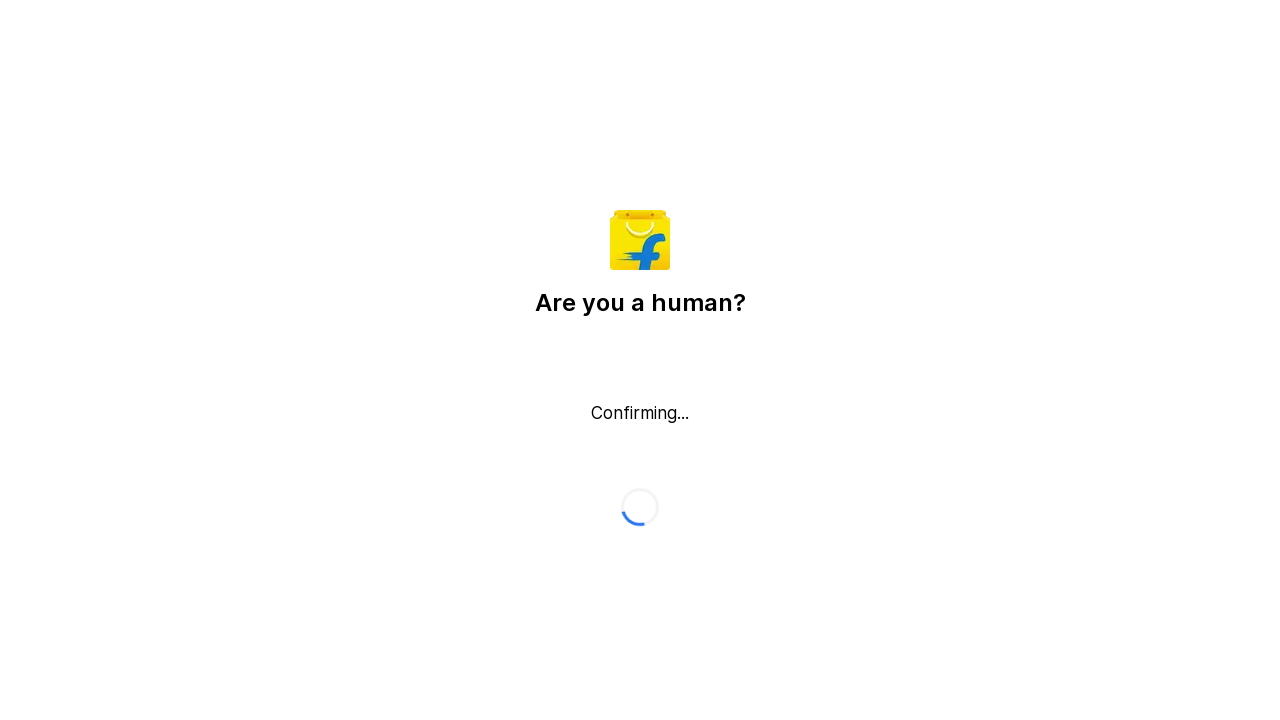

Navigated to Flipkart homepage
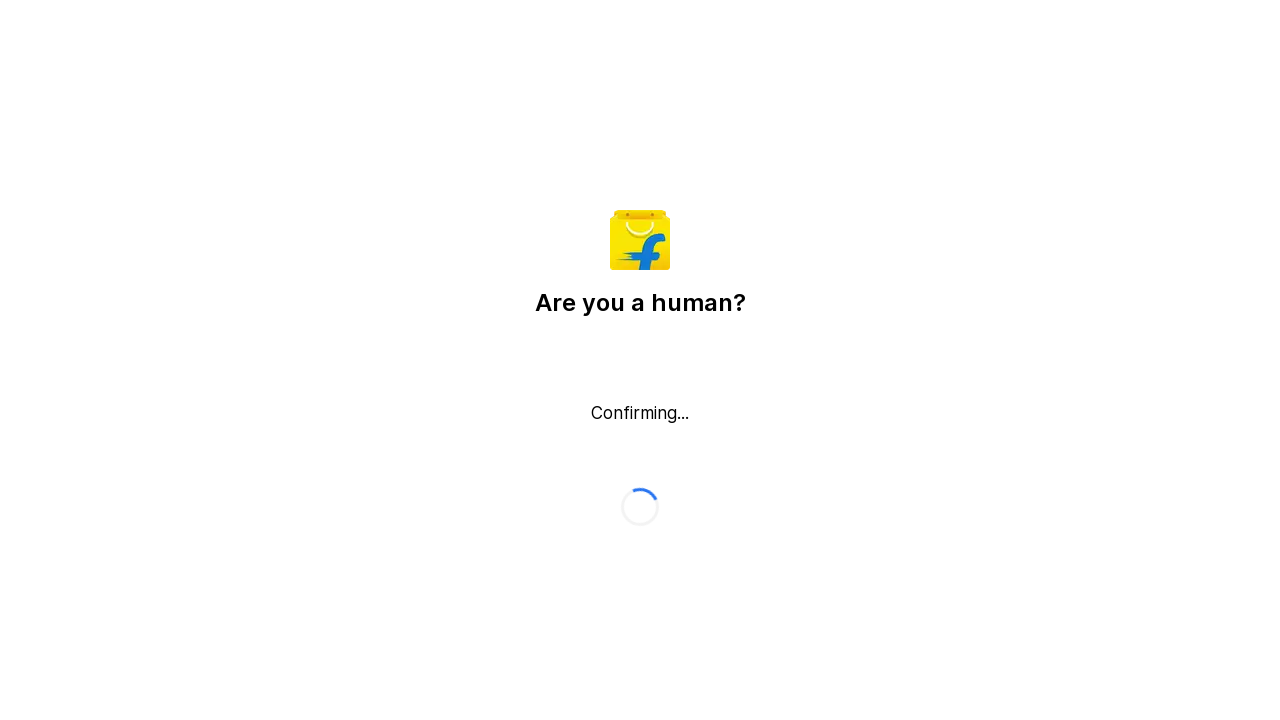

Page fully loaded - DOM content ready
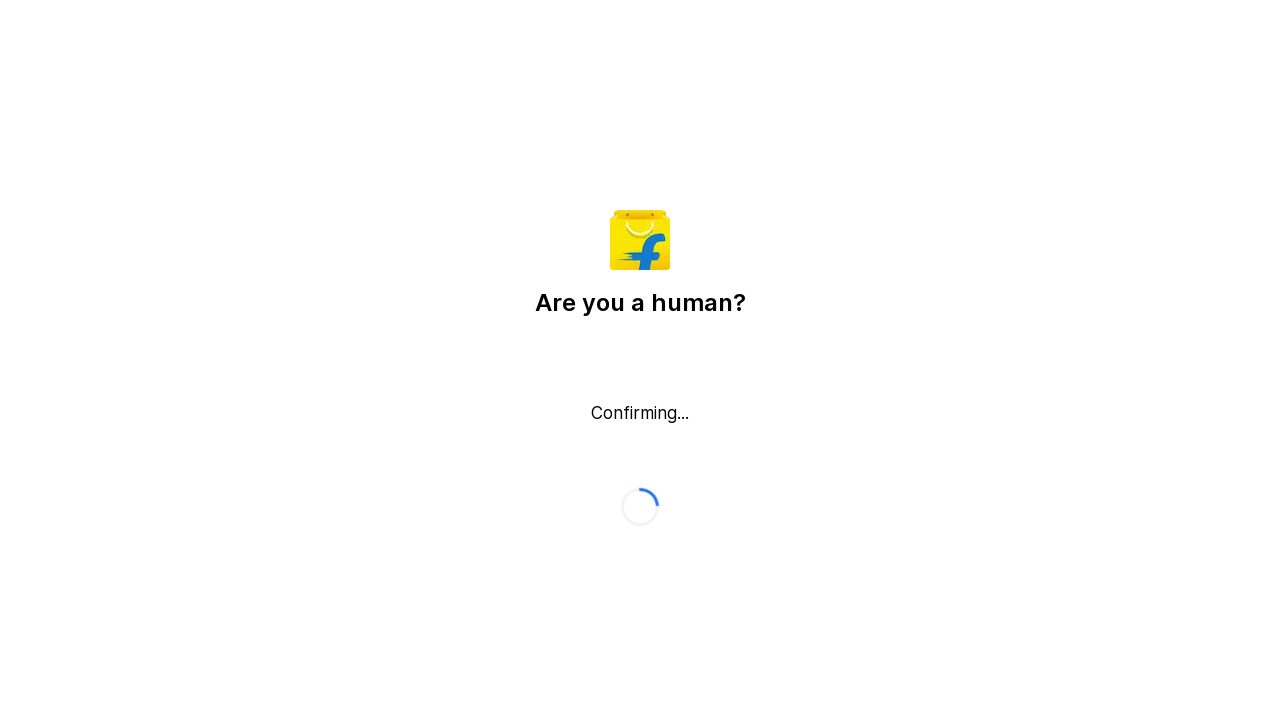

Captured page title: 'Flipkart reCAPTCHA'
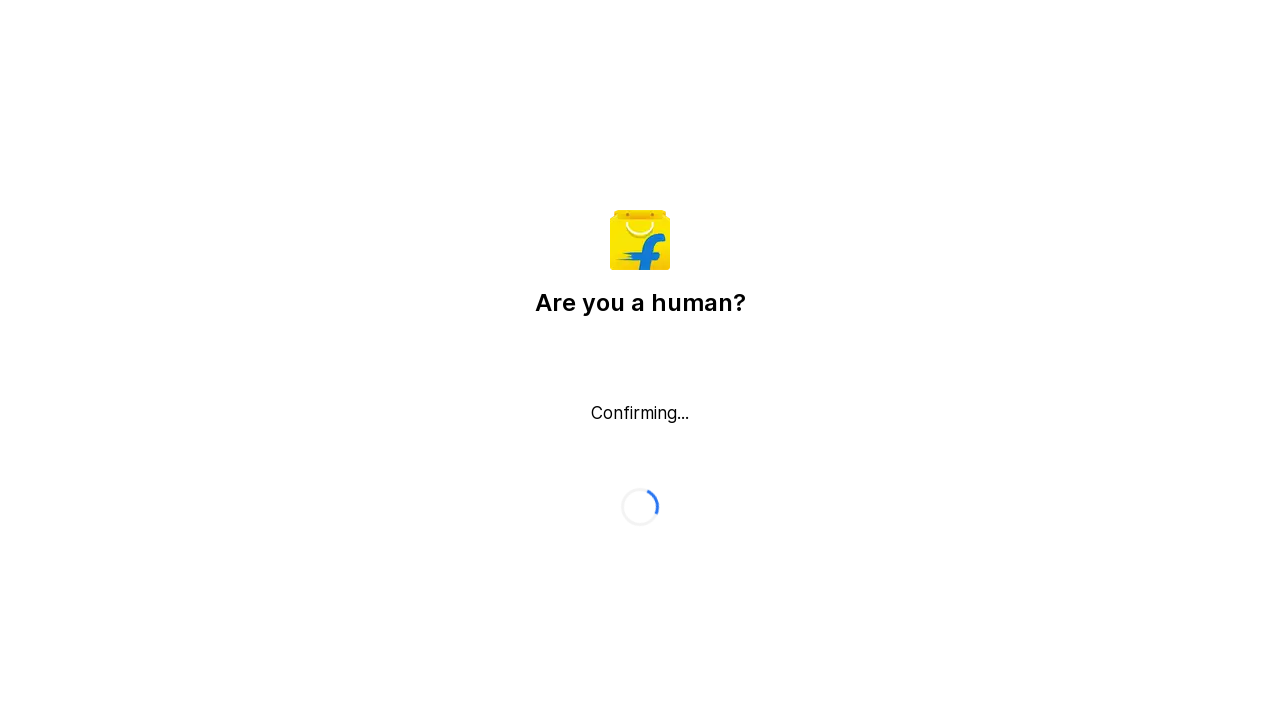

Verified that page title is not empty
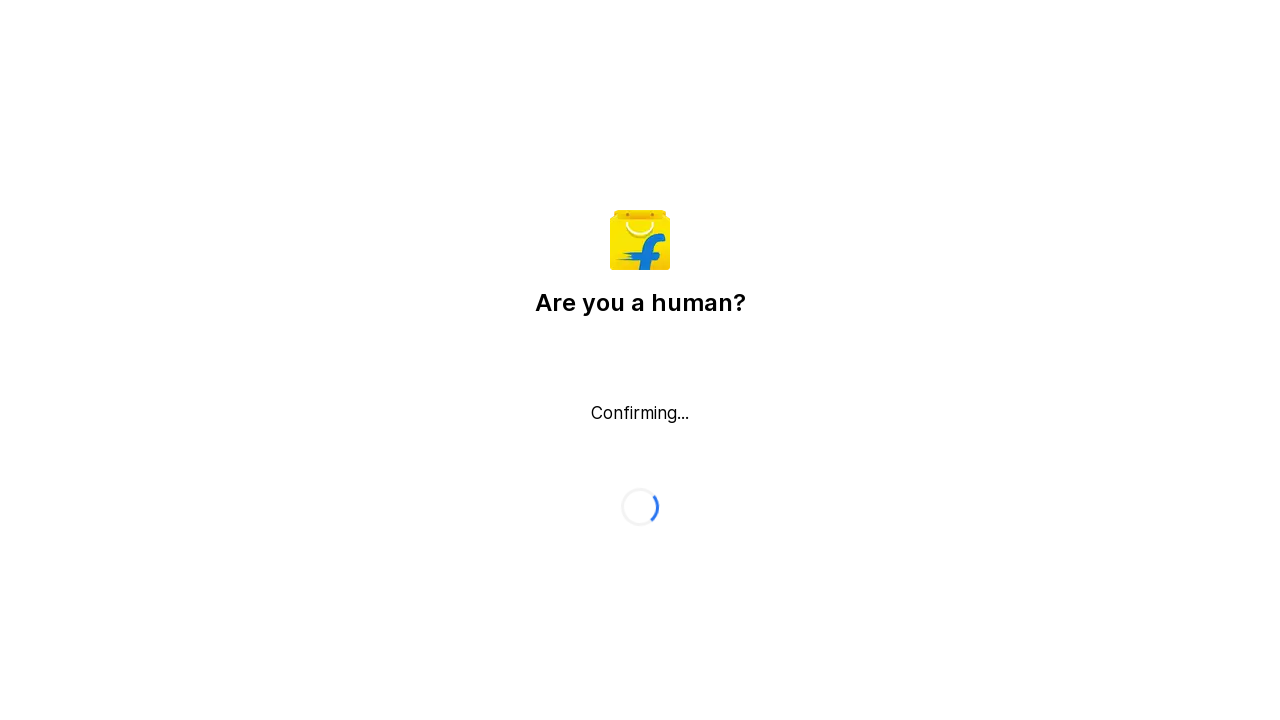

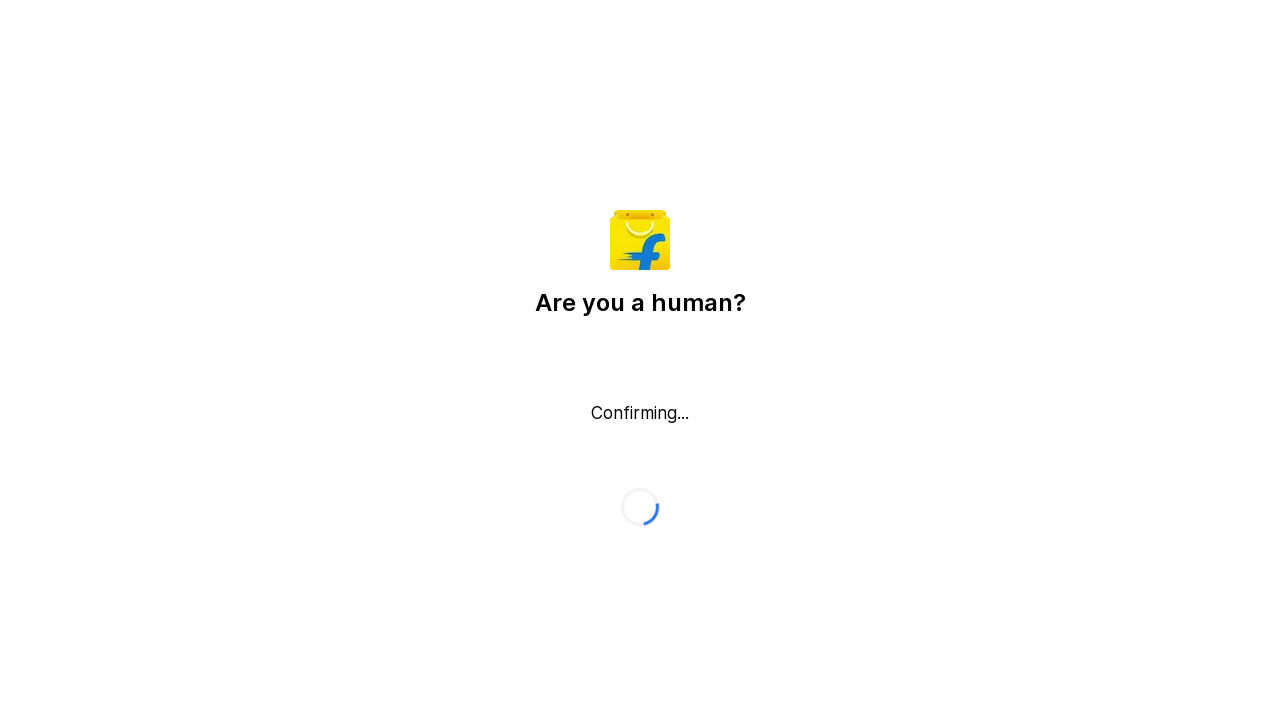